Tests accepting a JavaScript alert by clicking a button that triggers an alert and verifying the result message

Starting URL: https://automationfc.github.io/basic-form/index.html

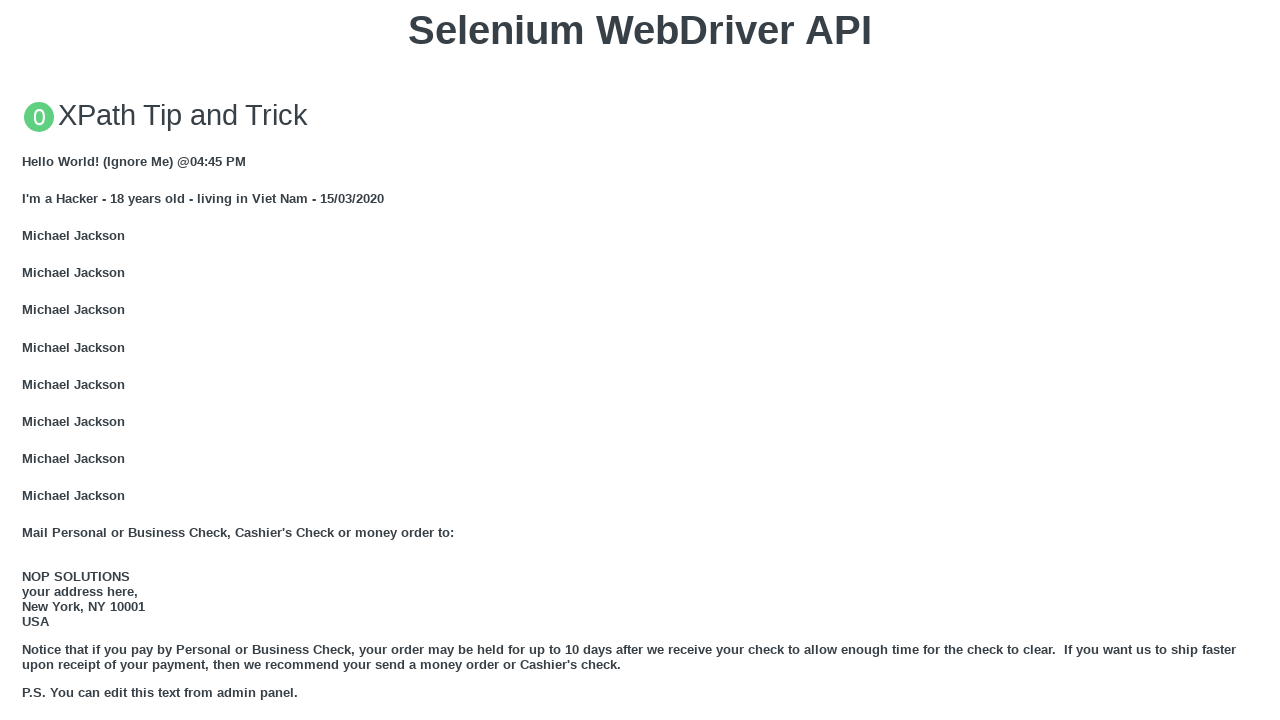

Clicked button to trigger JavaScript alert at (640, 360) on xpath=//button[text()='Click for JS Alert']
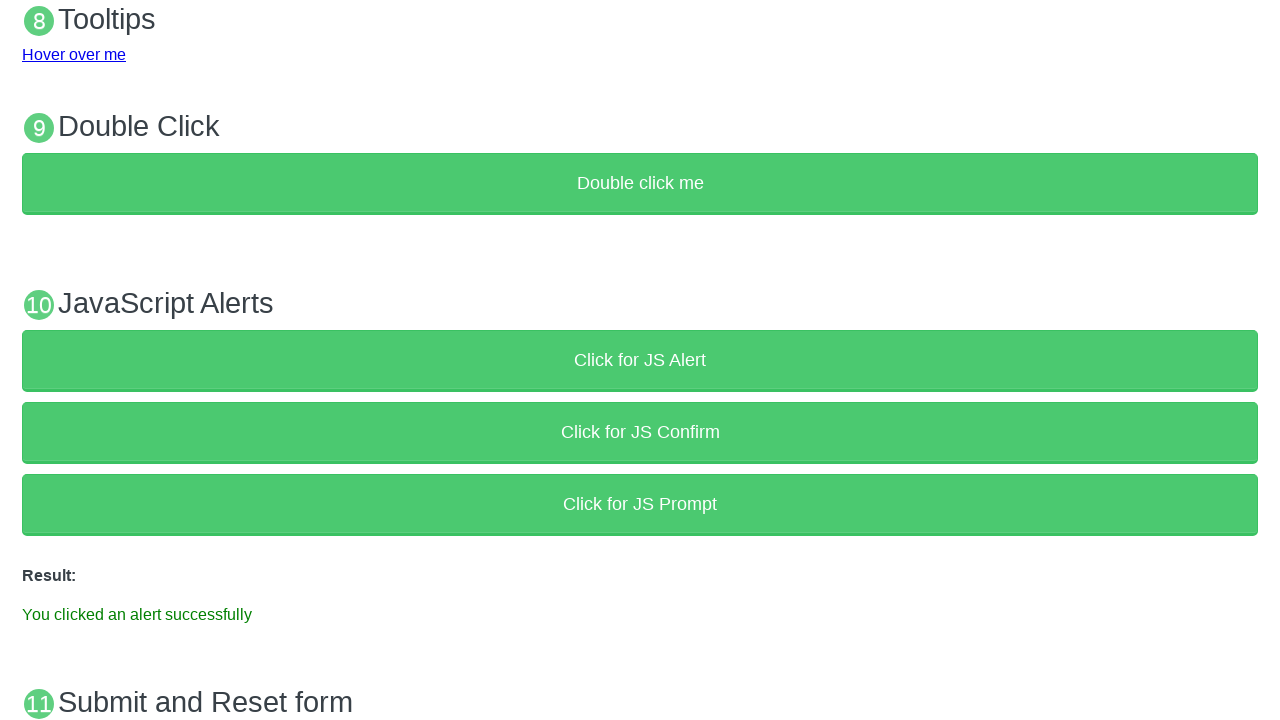

Set up dialog handler to accept alert
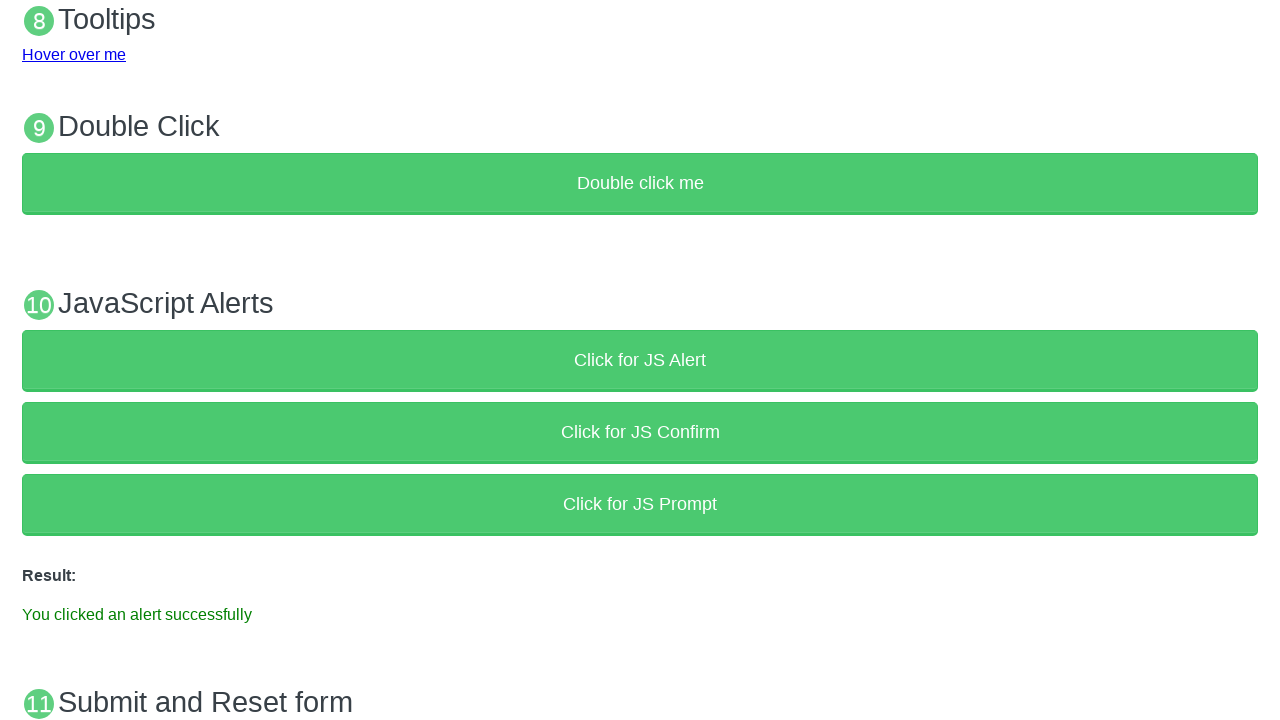

Verified success message 'You clicked an alert successfully' is displayed
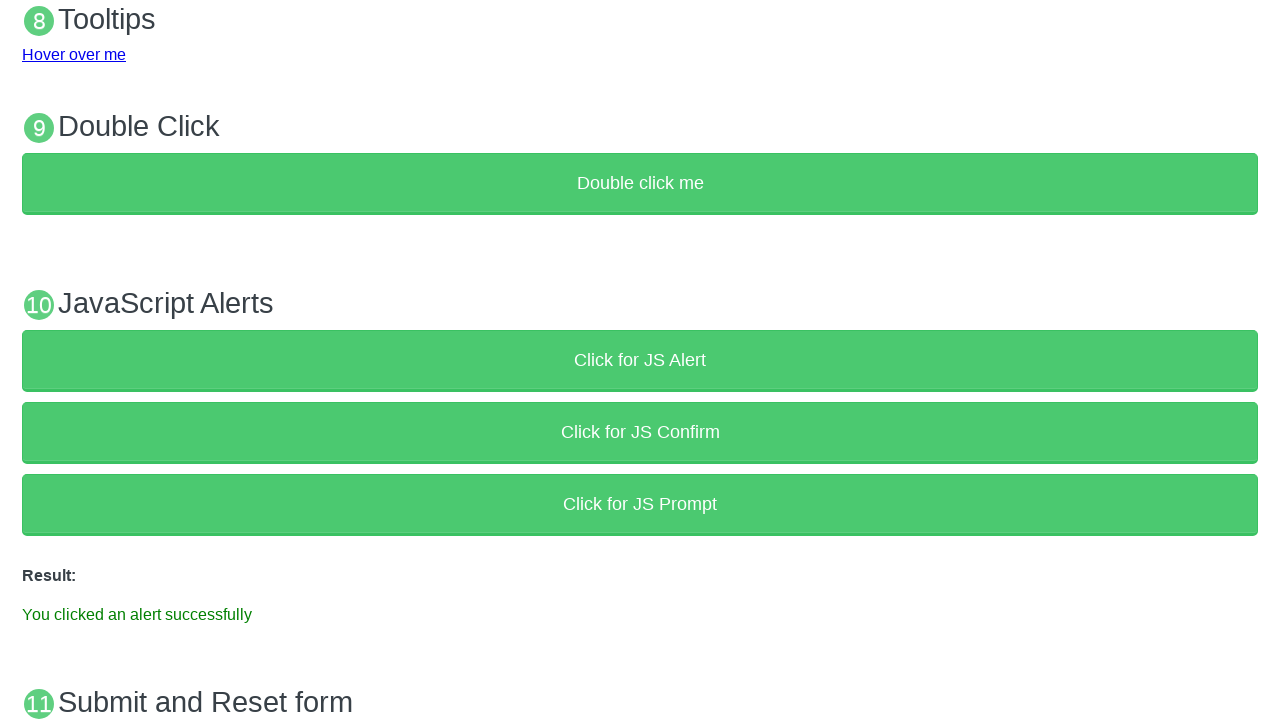

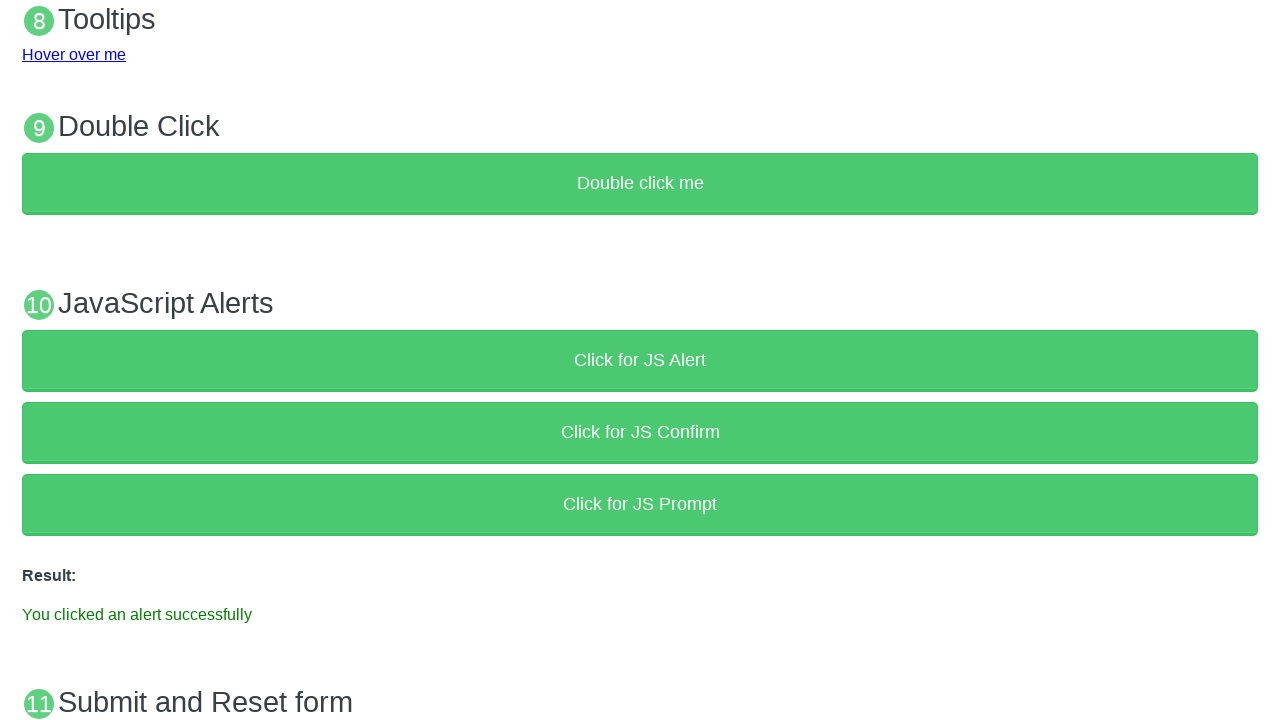